Tests form interaction by selecting a checkbox, choosing its corresponding option from a dropdown, entering the option text in a name field, and verifying it appears in an alert dialog

Starting URL: https://rahulshettyacademy.com/AutomationPractice/

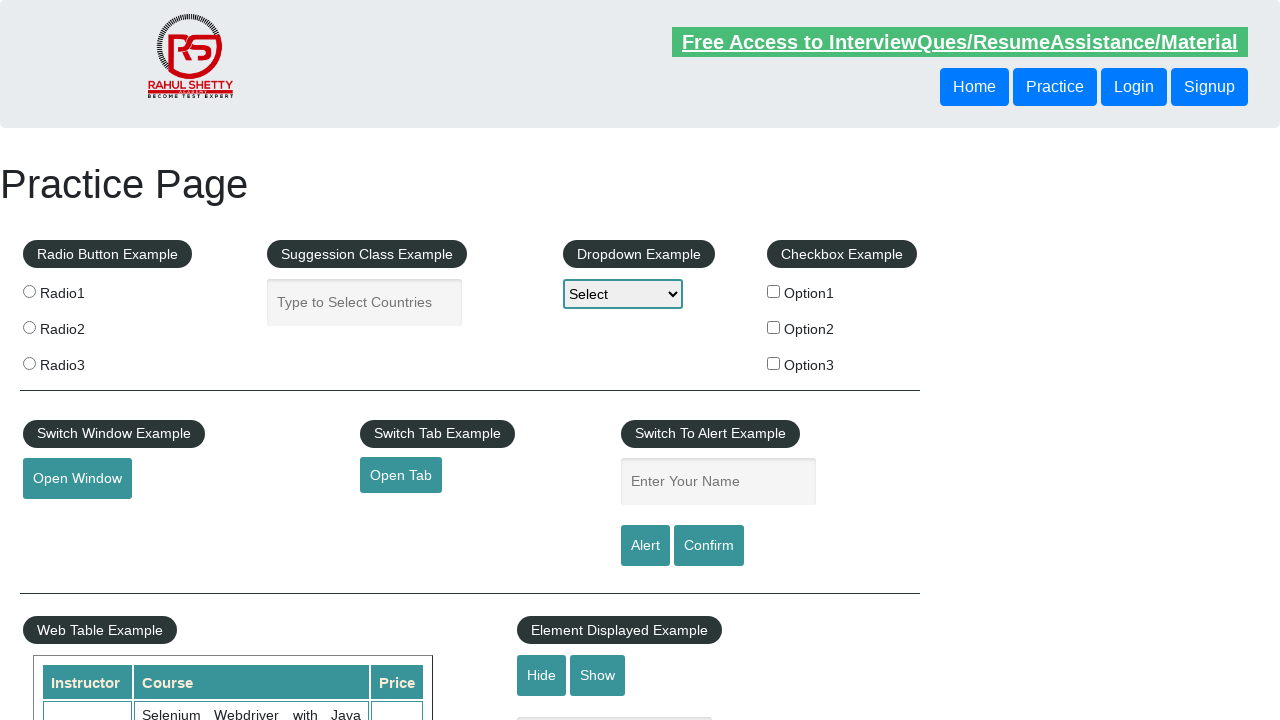

Clicked checkbox for Option 2 at (774, 327) on #checkBoxOption2
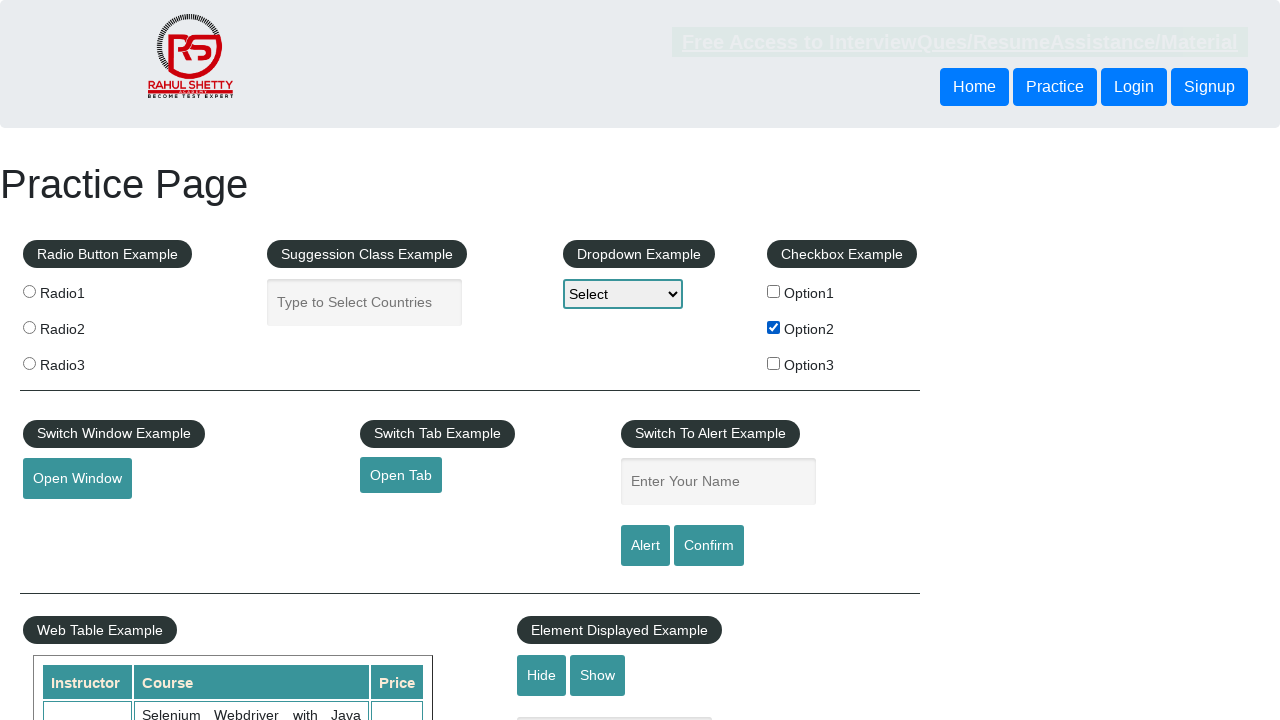

Retrieved checkbox label text: 'Option2'
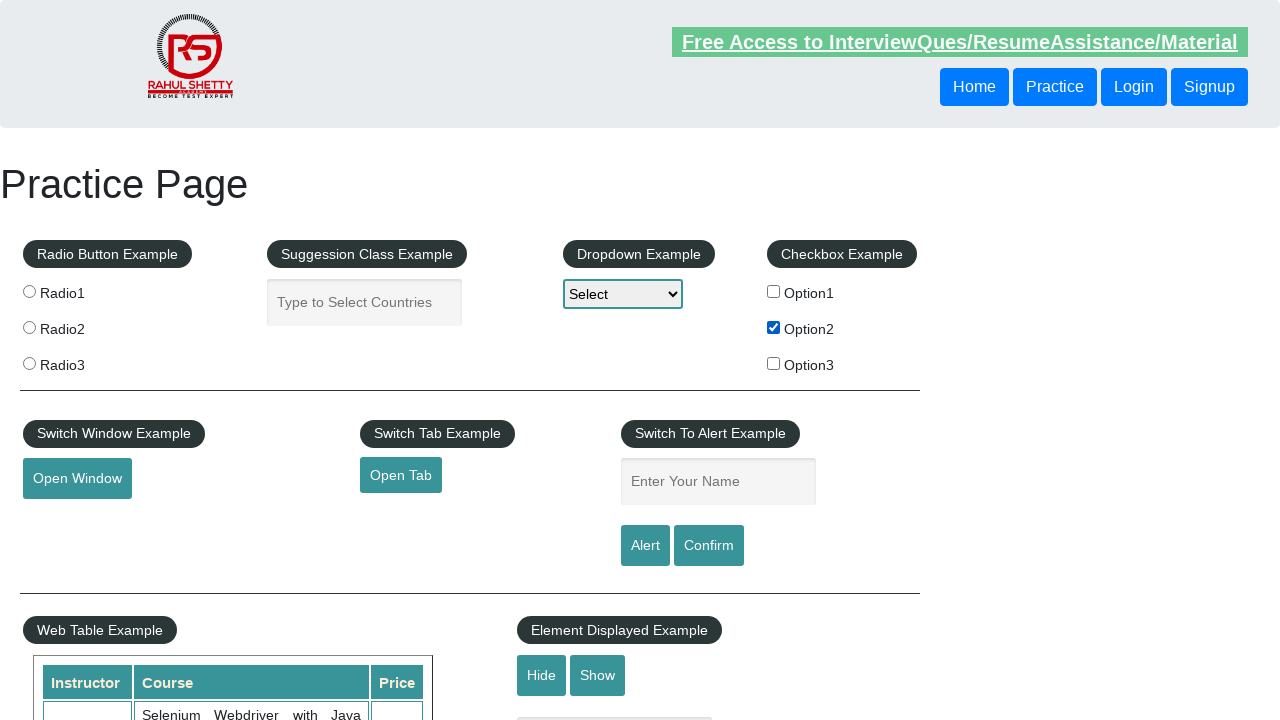

Selected 'Option2' from dropdown on #dropdown-class-example
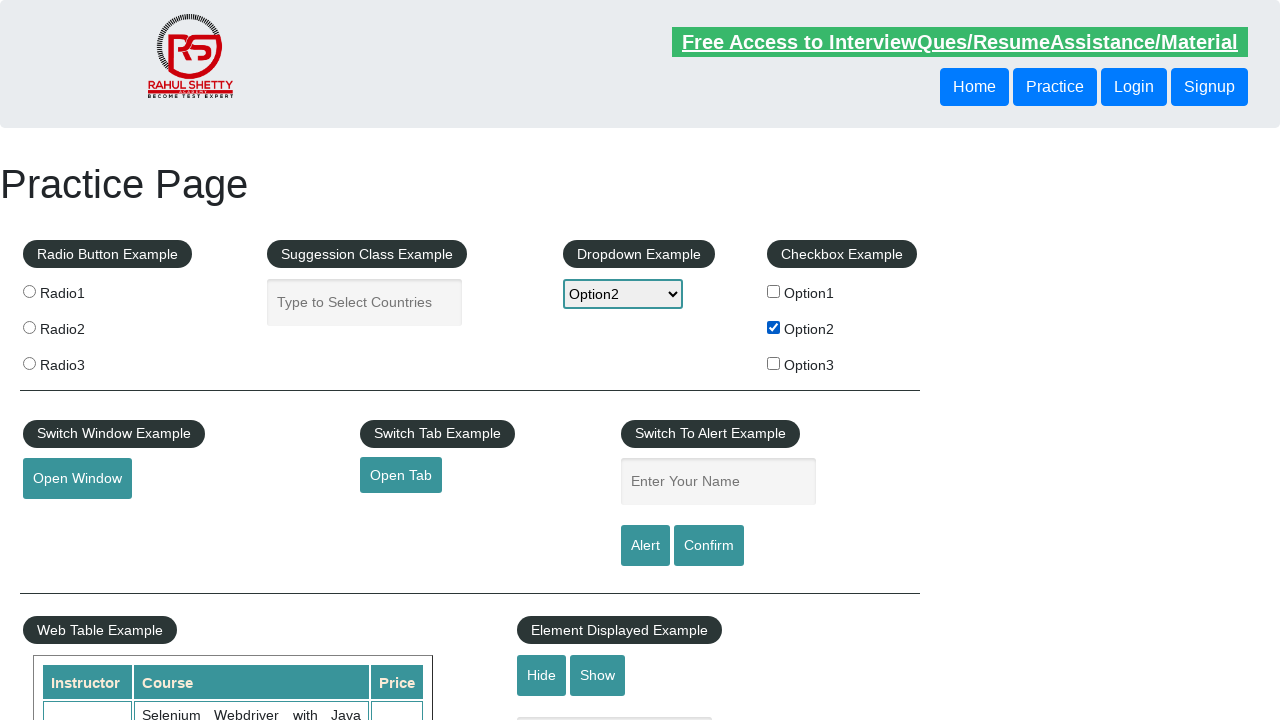

Filled name field with 'Option2' on #name
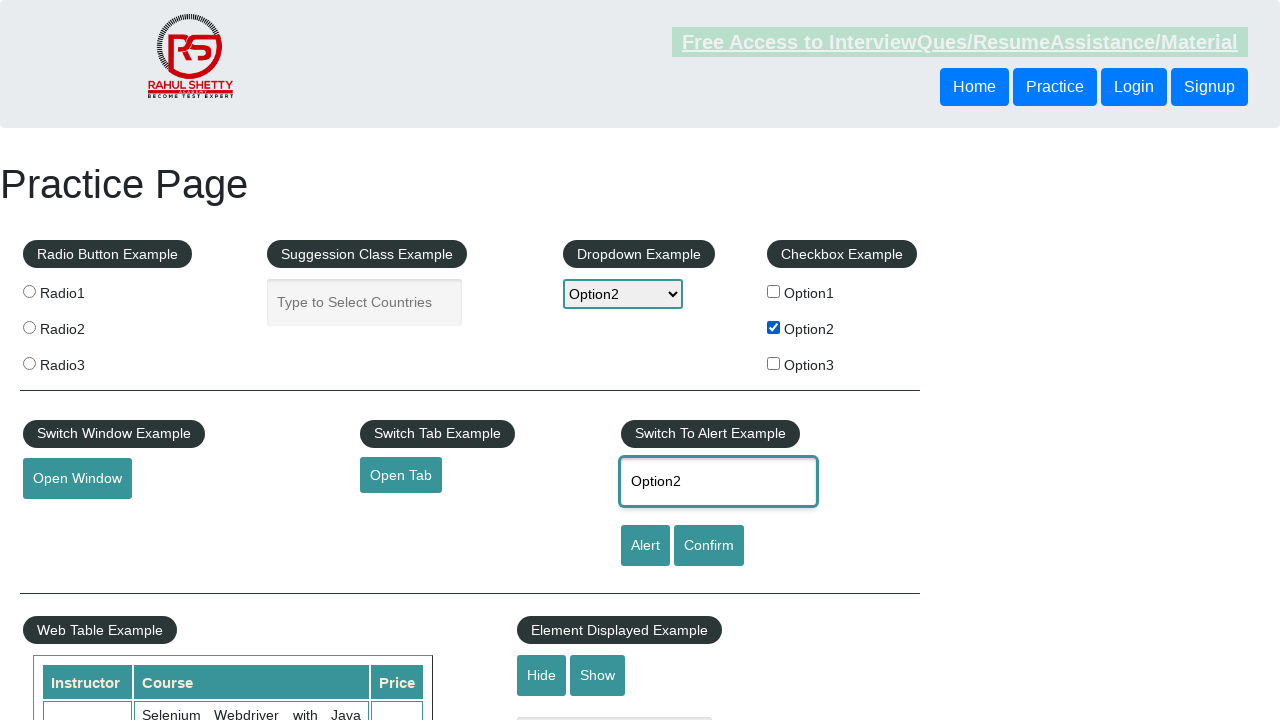

Clicked alert button to trigger dialog at (645, 546) on #alertbtn
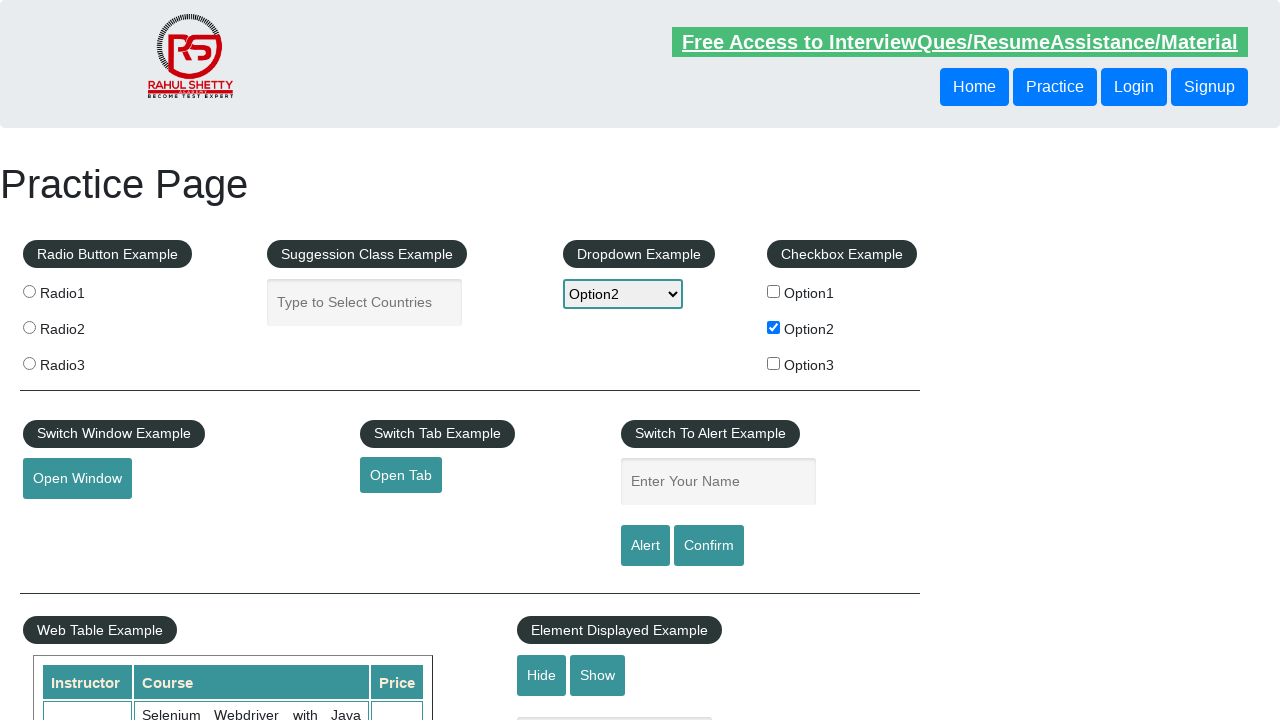

Alert dialog handled and accepted with verification of 'Option2'
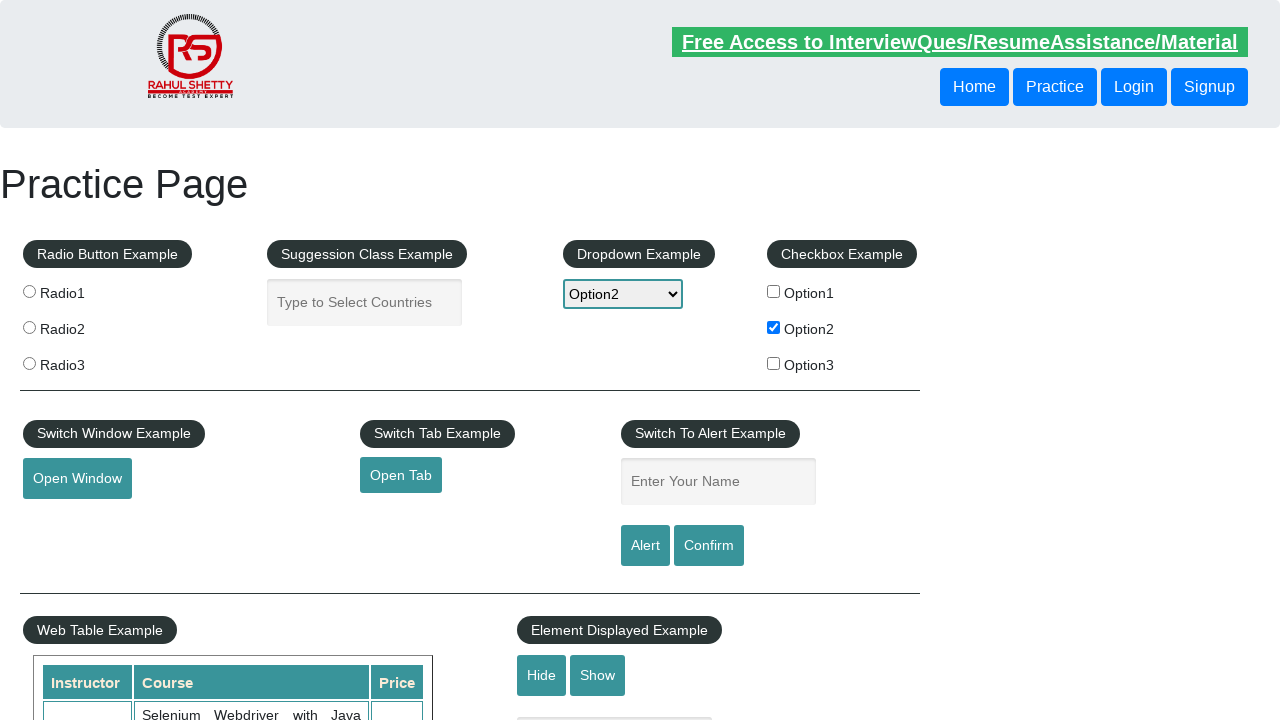

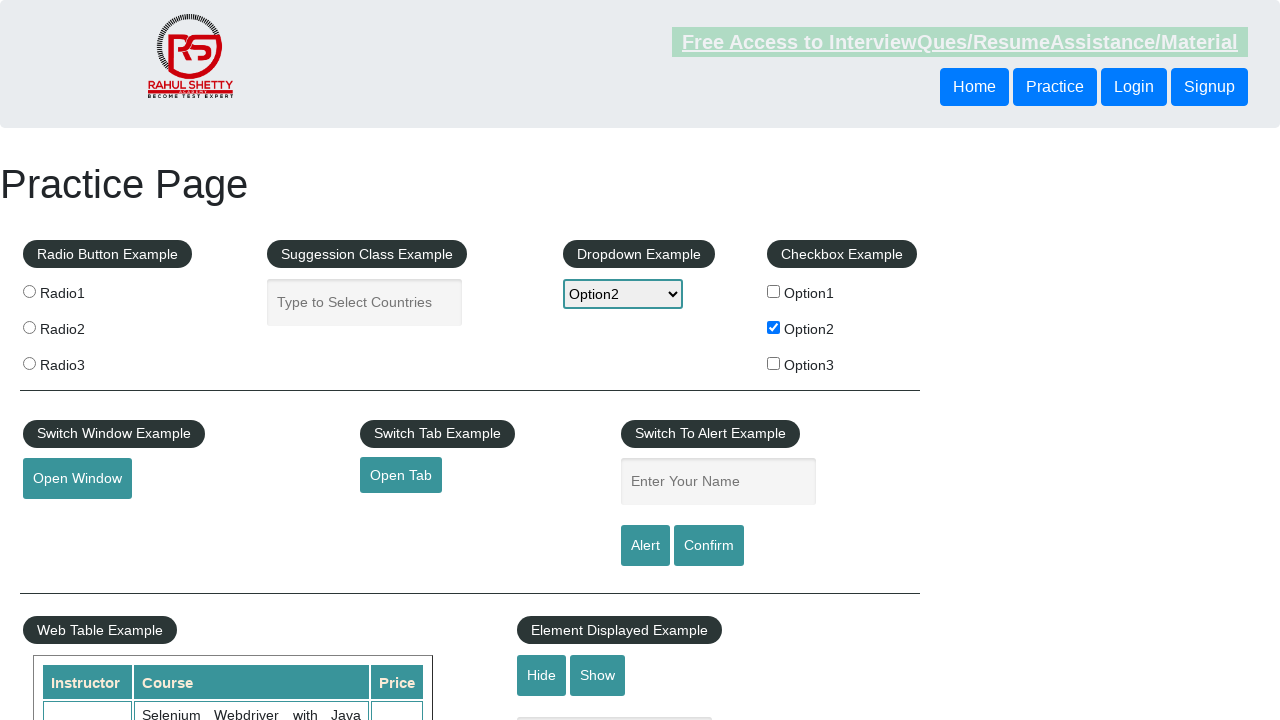